Tests drag and drop functionality by clicking and holding an element, then moving it by offset coordinates

Starting URL: https://jqueryui.com/droppable

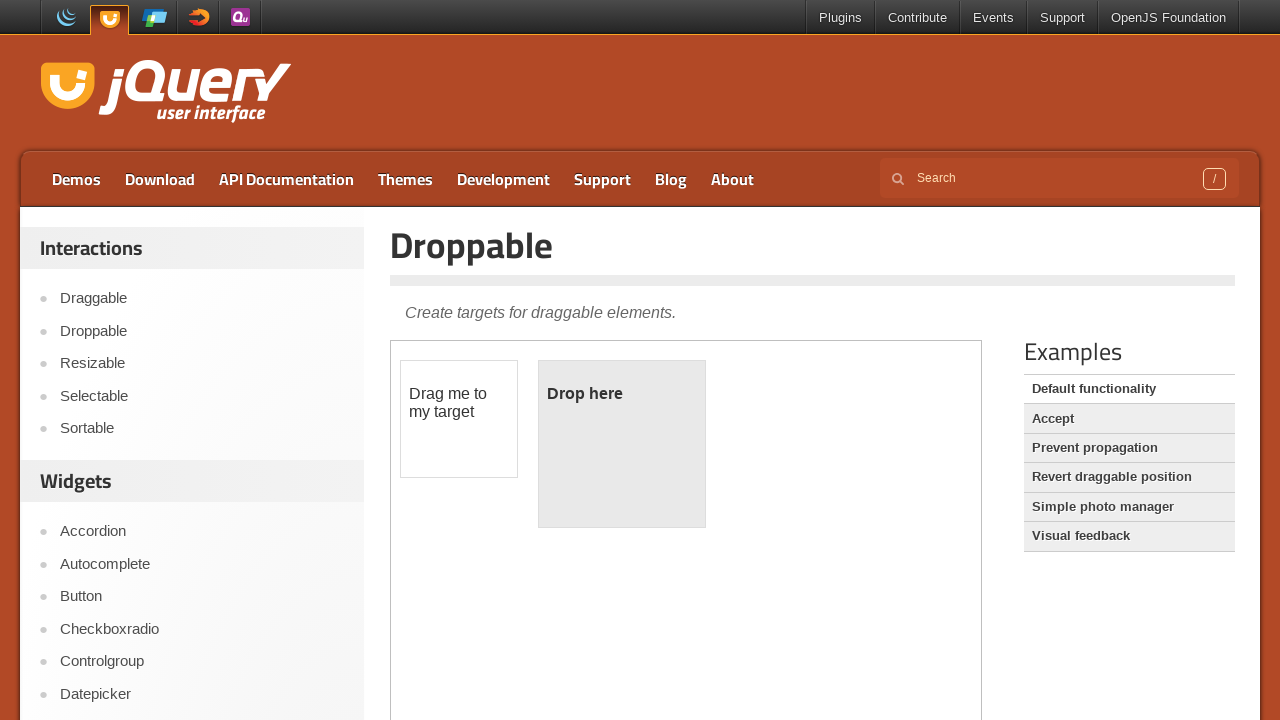

Located and switched to iframe containing drag and drop elements
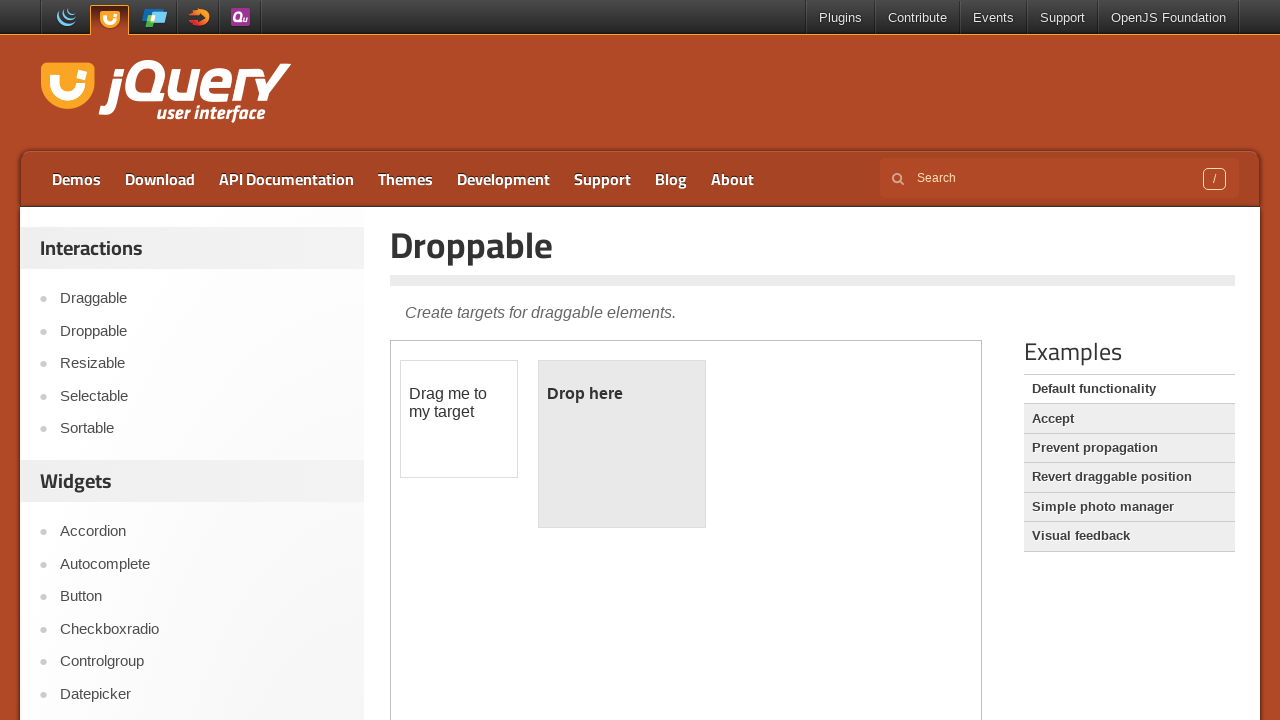

Located draggable element
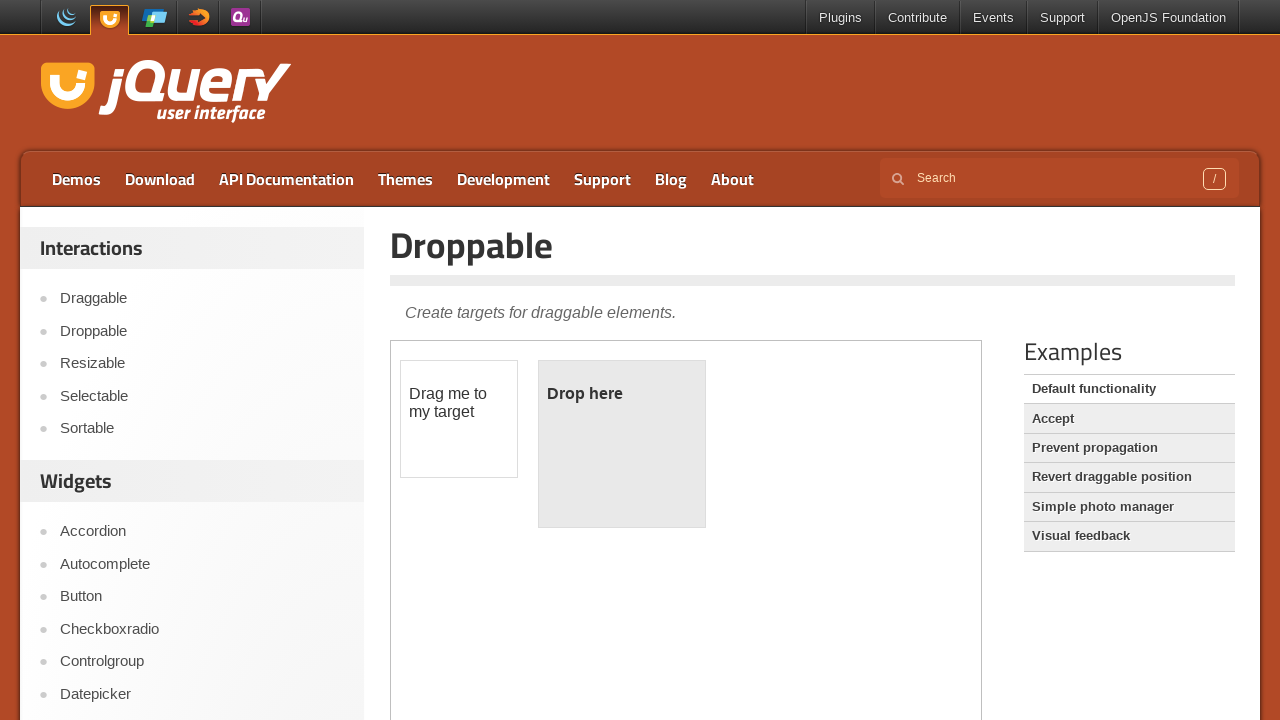

Dragged element to droppable target location at (622, 444)
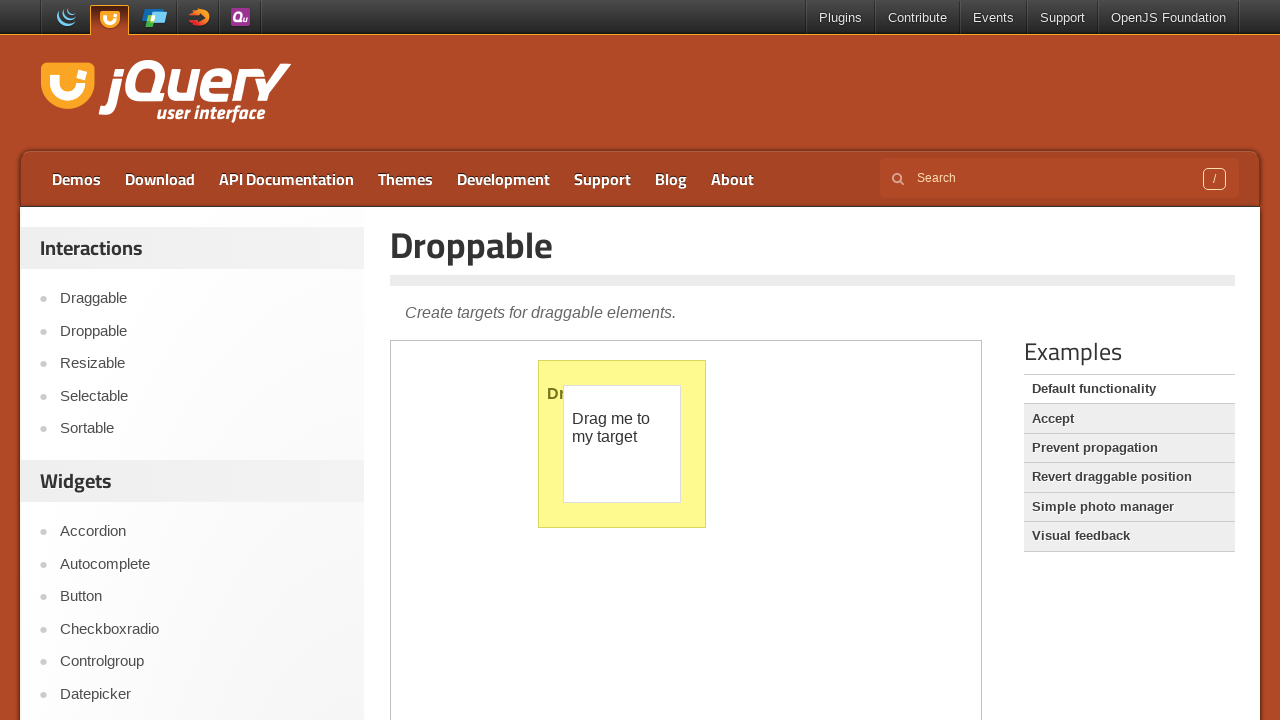

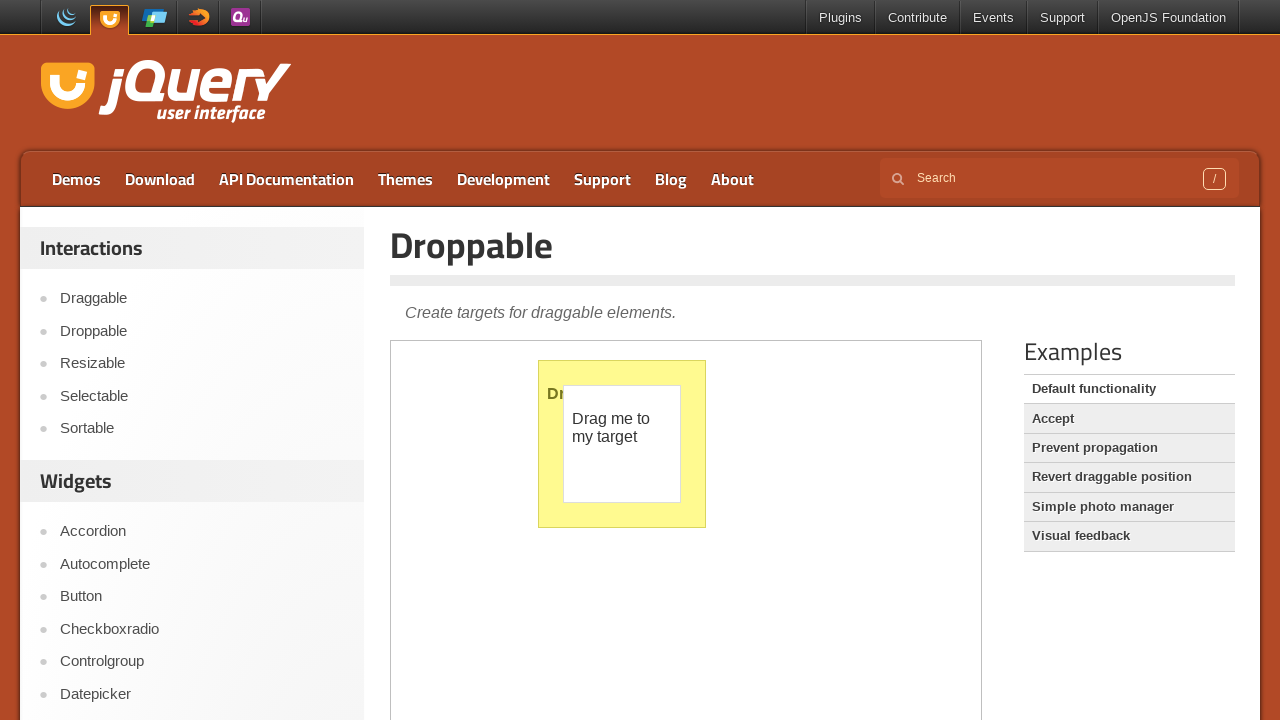